Validates that Mermaid diagrams are properly rendered on a blog site by checking for mermaid containers, divs, SVG diagrams, and their visibility on two different blog posts.

Starting URL: https://williamzujkowski.github.io/posts/supercharging-development-with-claude-flow-ai-swarm-intelligence-for-modern-engineering/

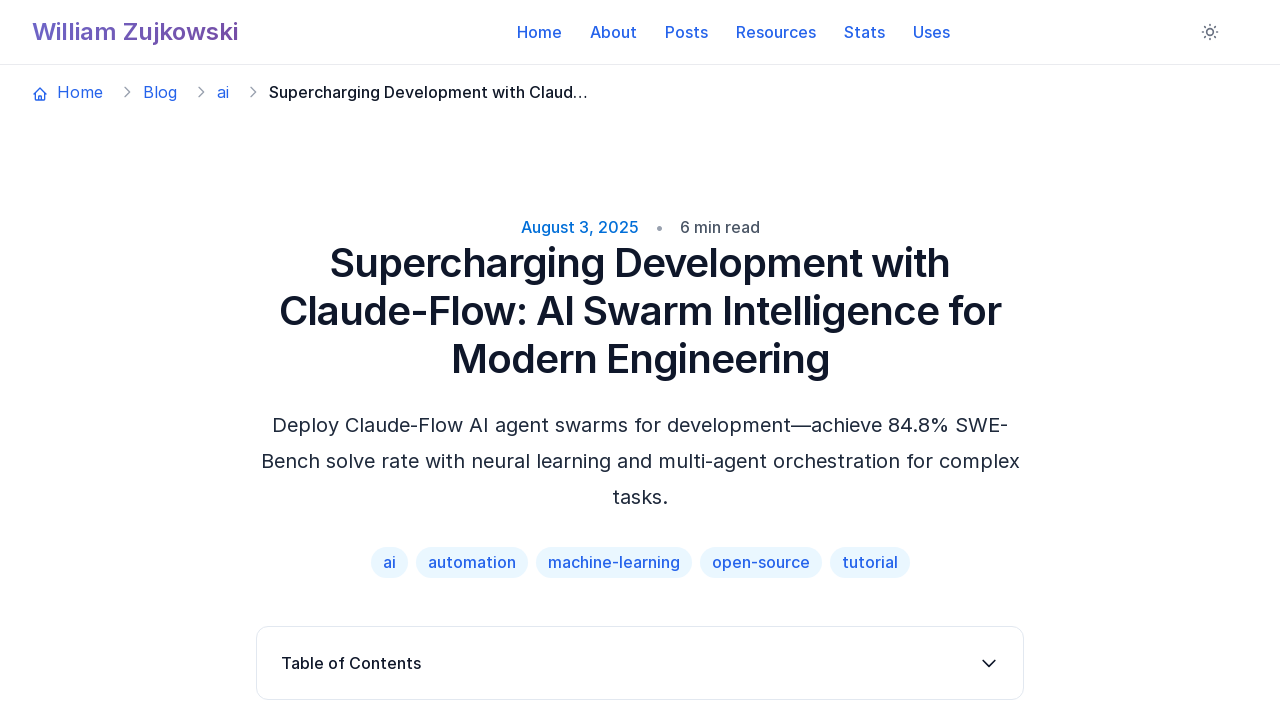

Waited for page to reach networkidle state on Claude-Flow post
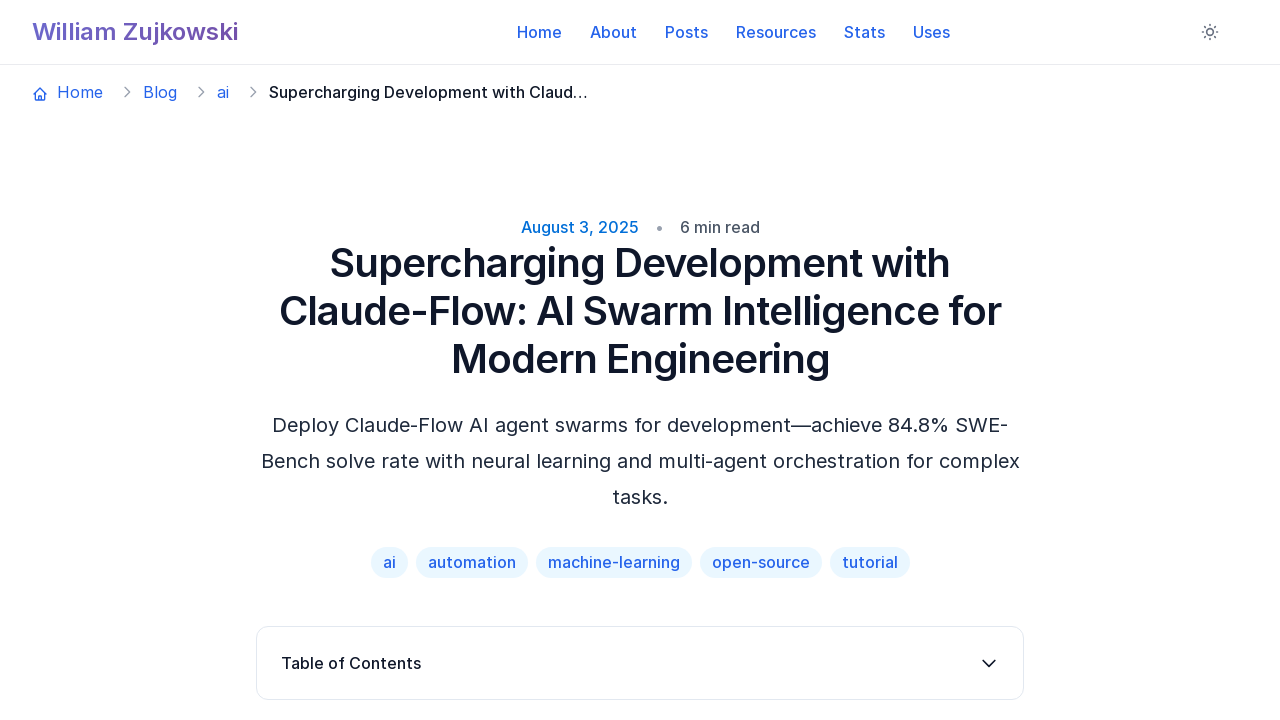

Applied 2 second timeout for page stability
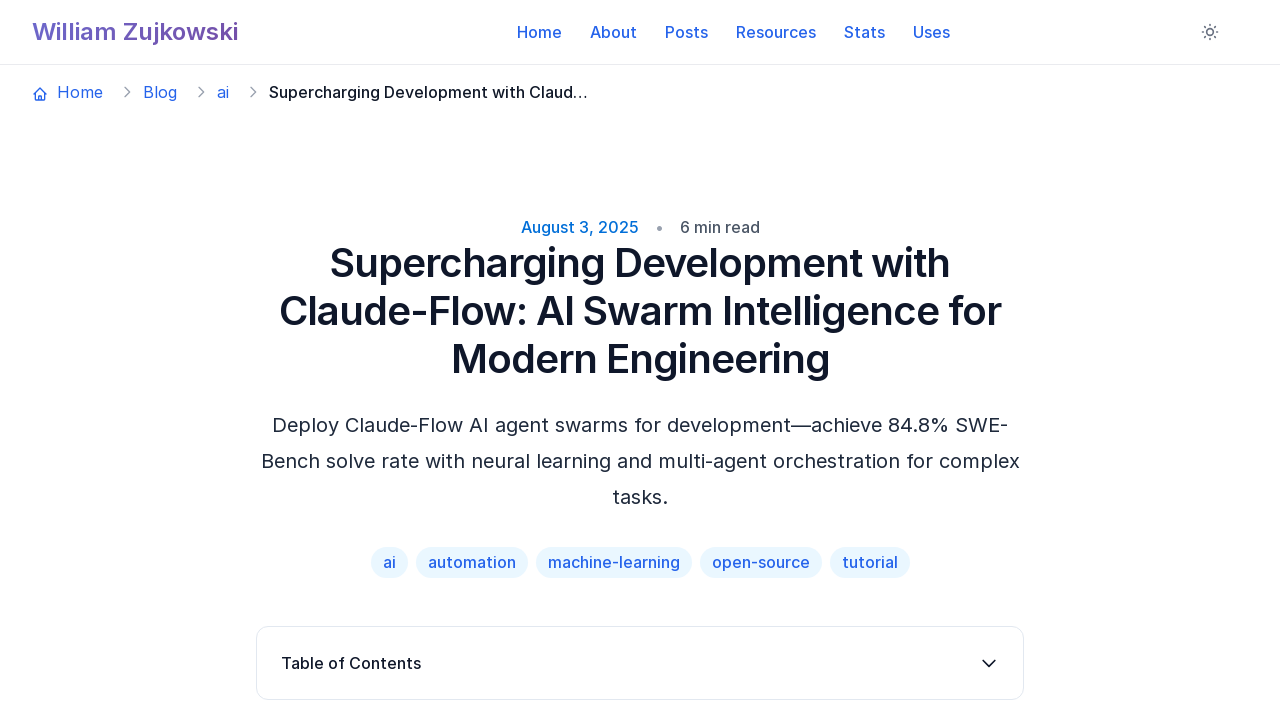

Found 2 mermaid containers on Claude-Flow post
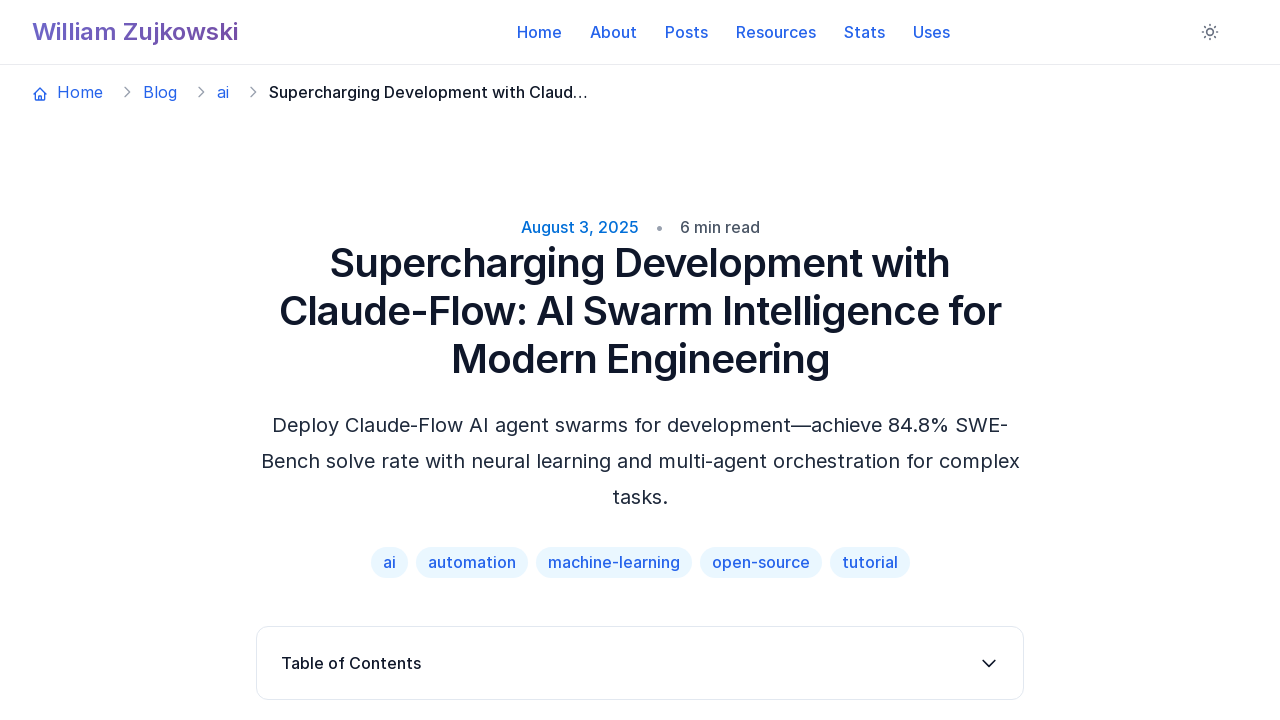

Found 2 mermaid divs on Claude-Flow post
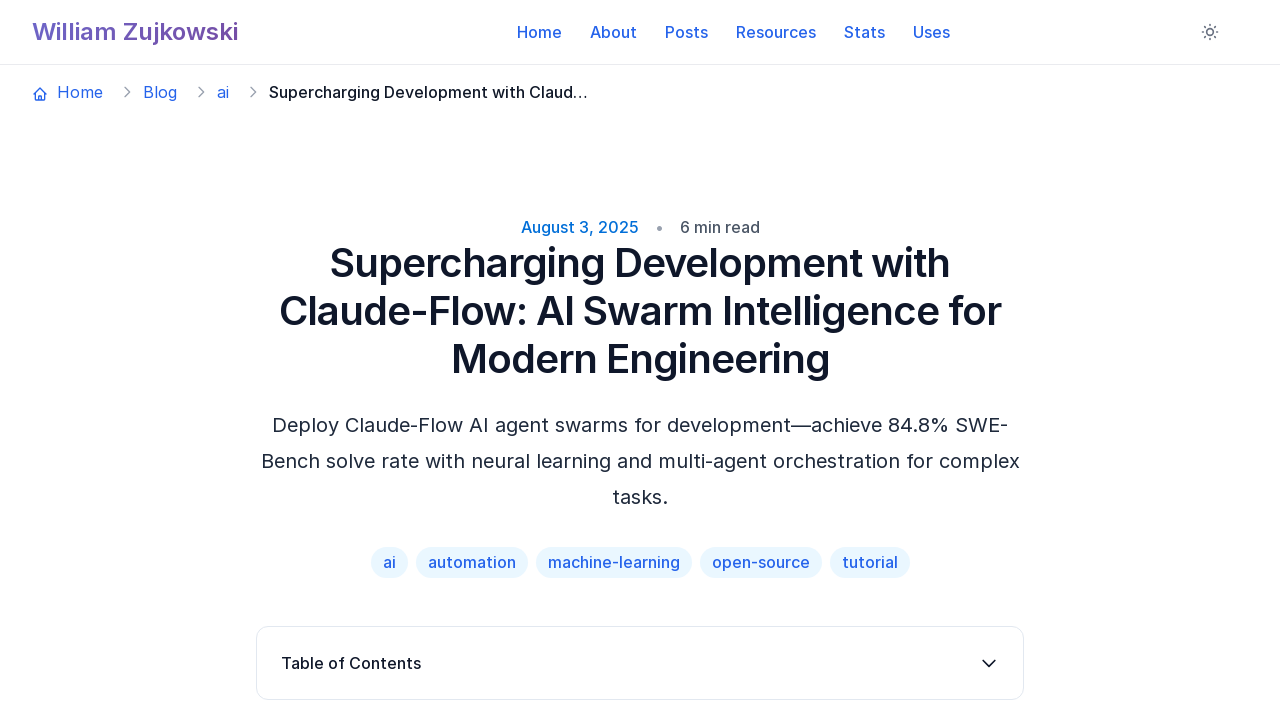

Found 2 SVG diagrams on Claude-Flow post
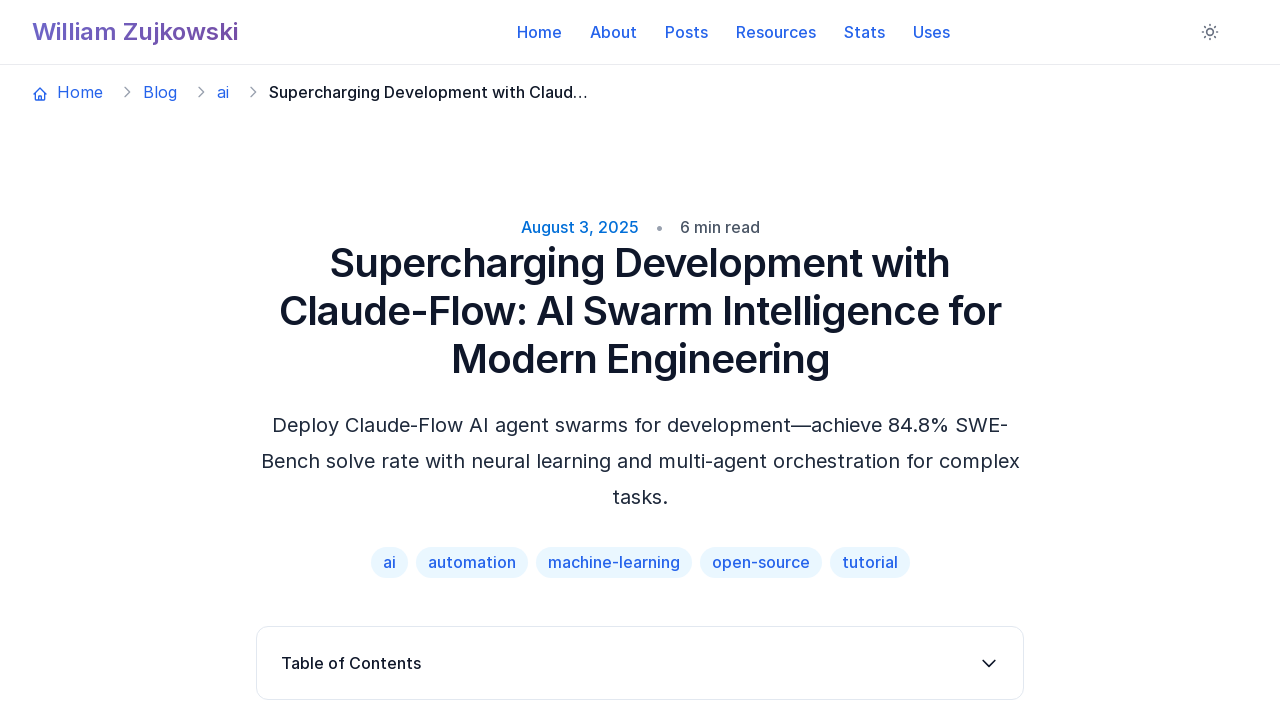

Found 0 code toggle buttons on Claude-Flow post
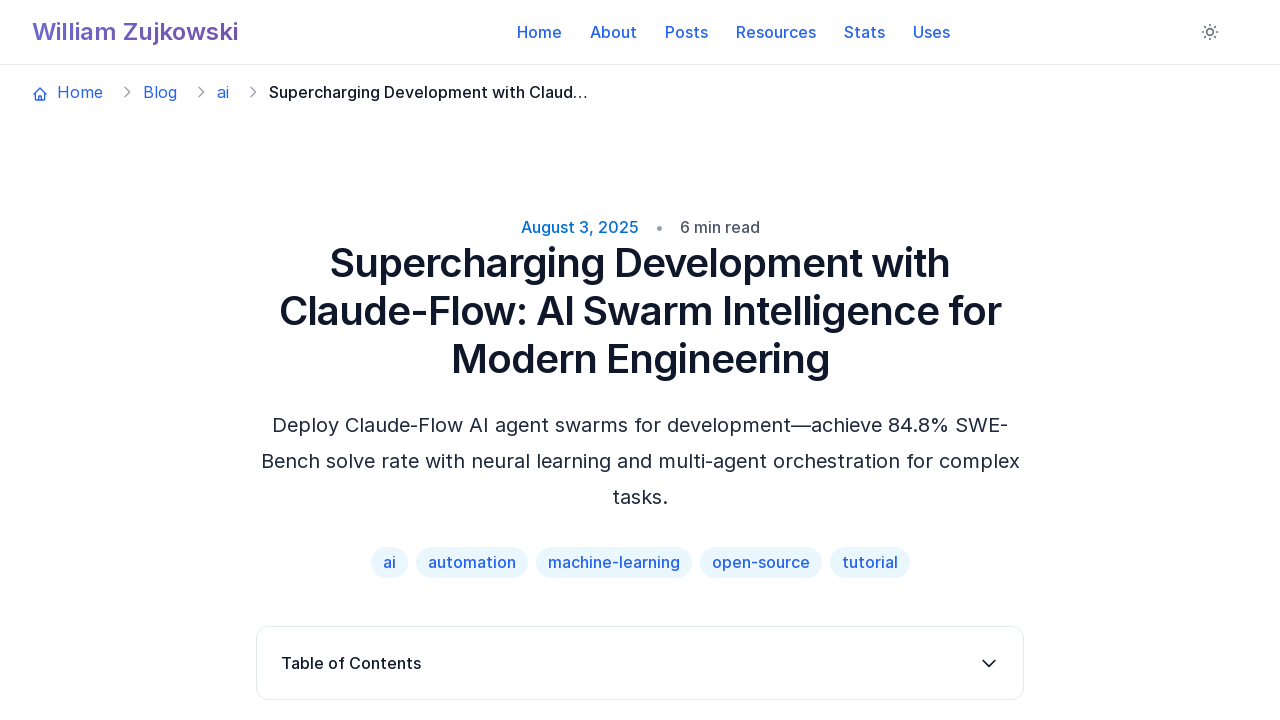

Verified visibility of mermaid container 1 on Claude-Flow post
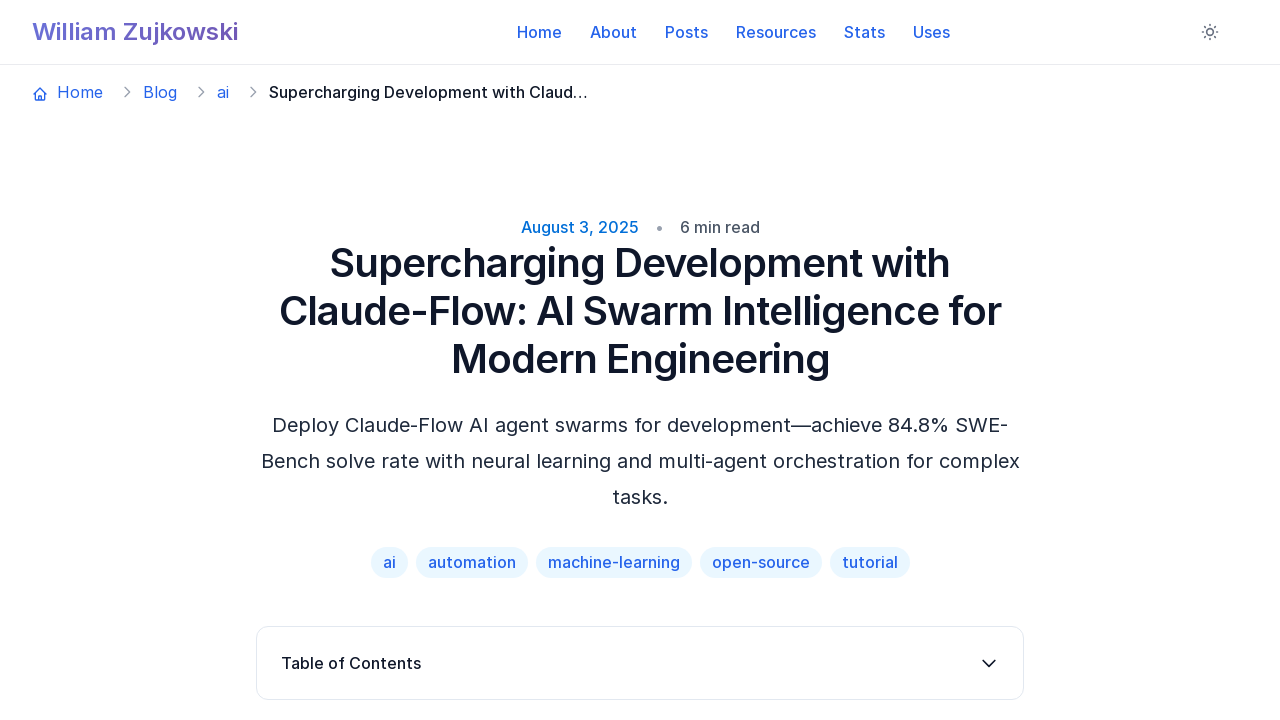

Verified visibility of mermaid container 2 on Claude-Flow post
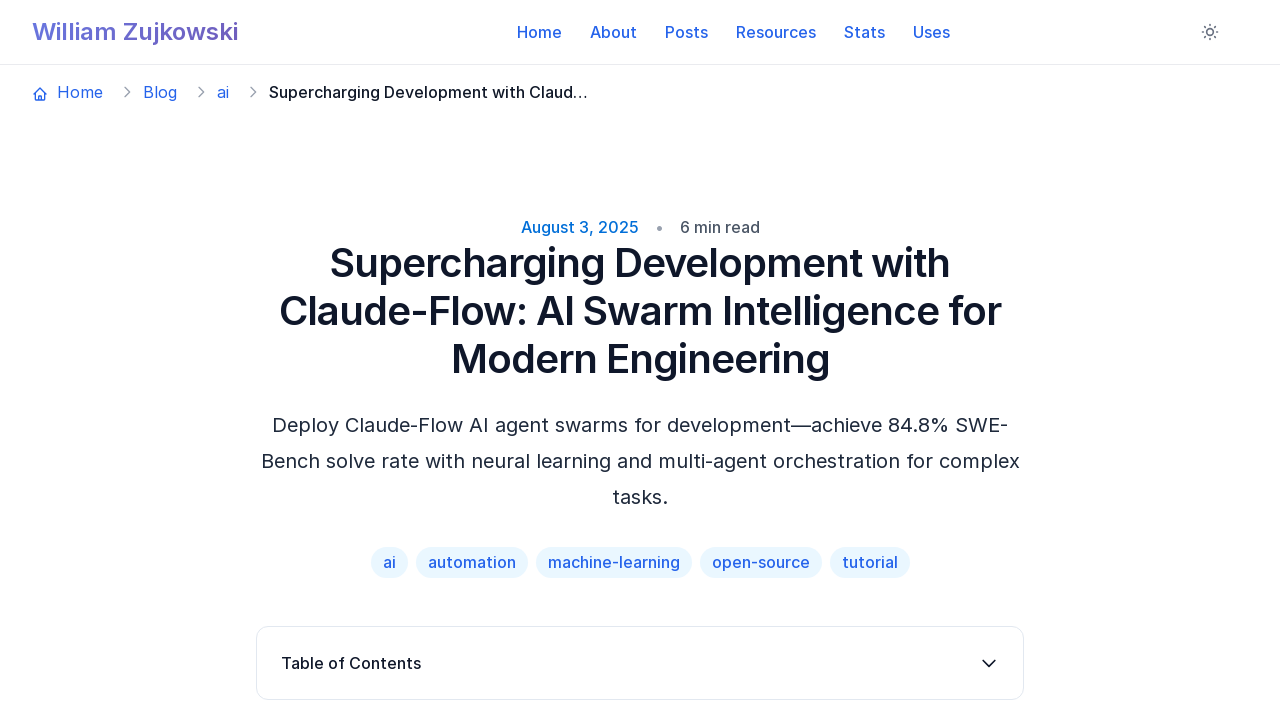

Navigated to Zero Trust Security blog post
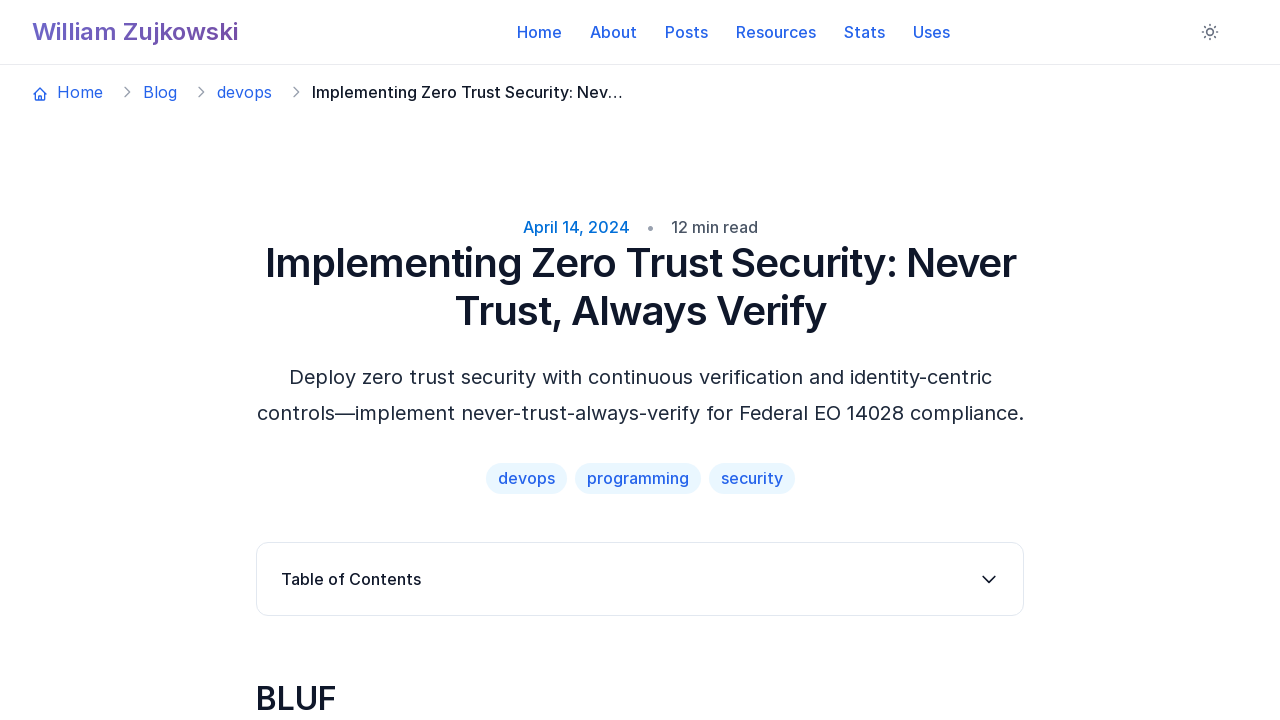

Applied 2 second timeout for Zero Trust post stability
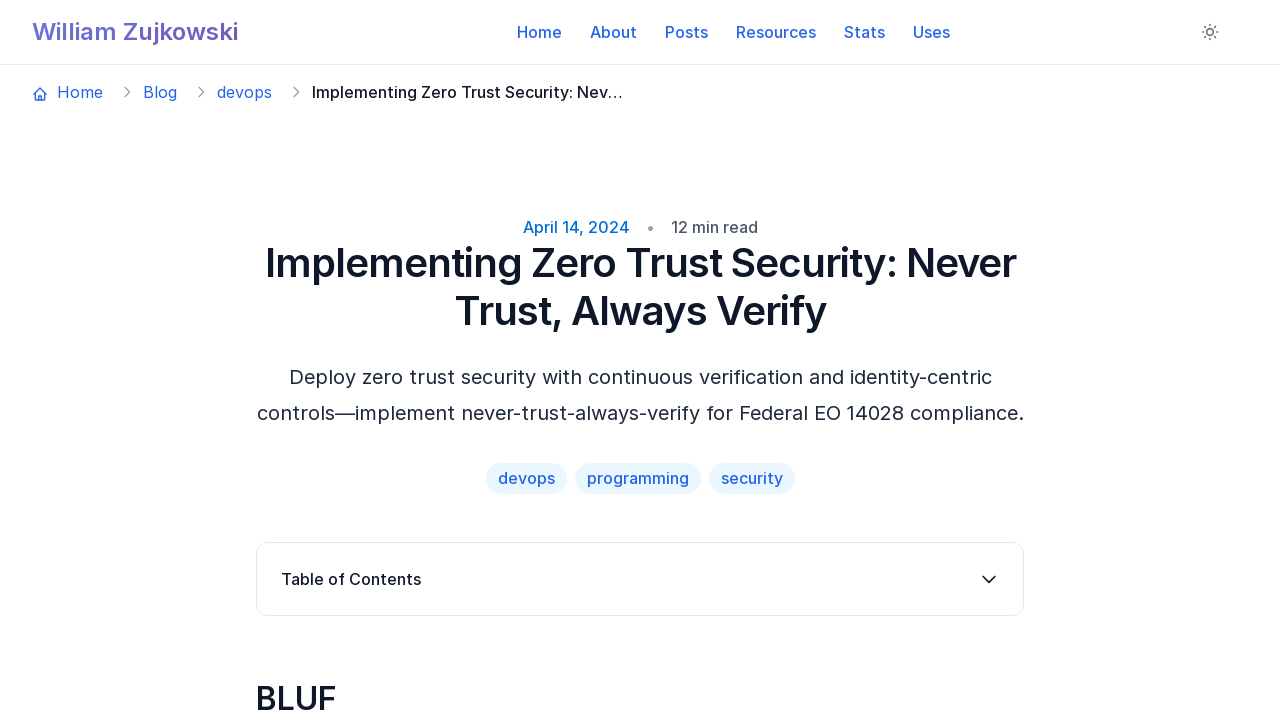

Found 2 mermaid containers on Zero Trust post
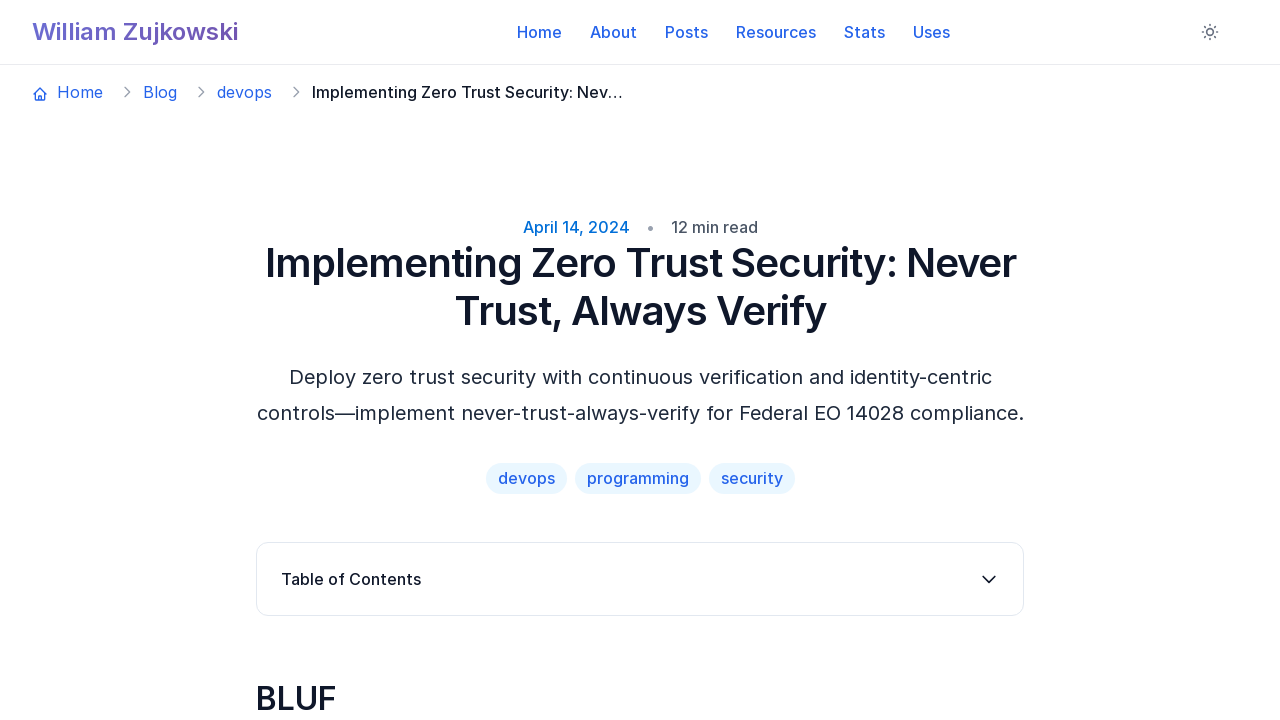

Found 2 mermaid divs on Zero Trust post
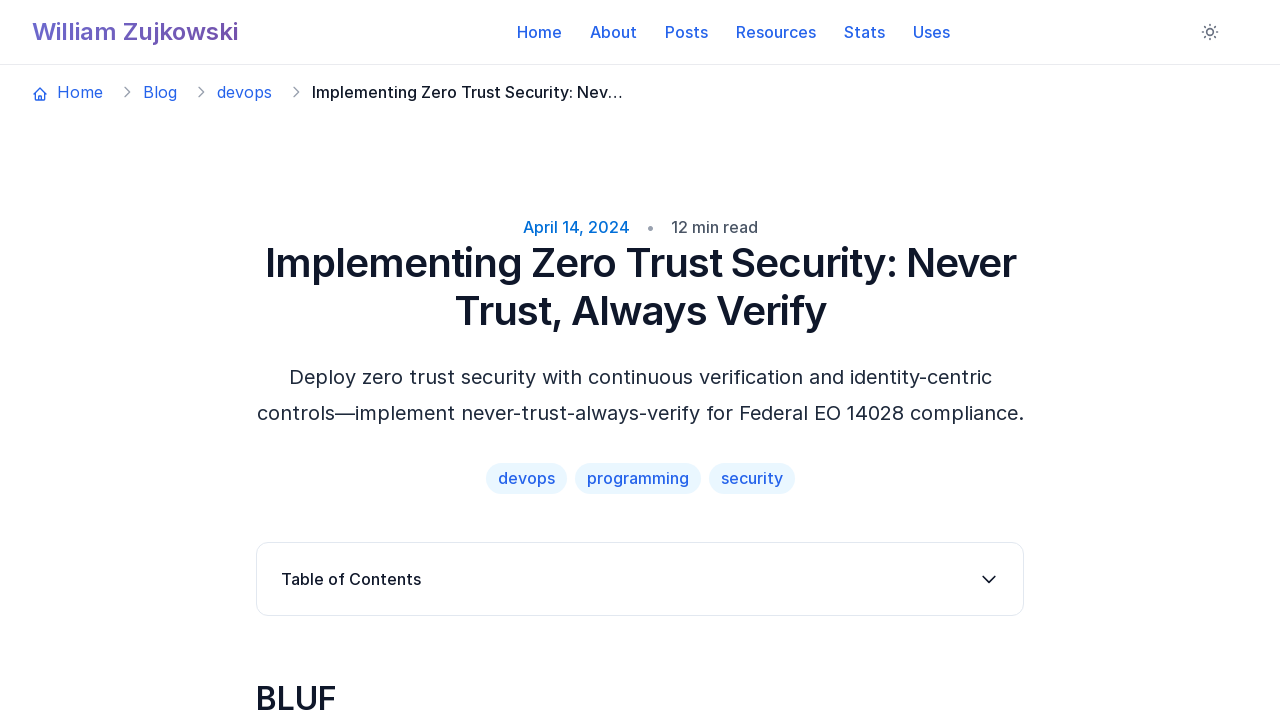

Found 2 SVG diagrams on Zero Trust post
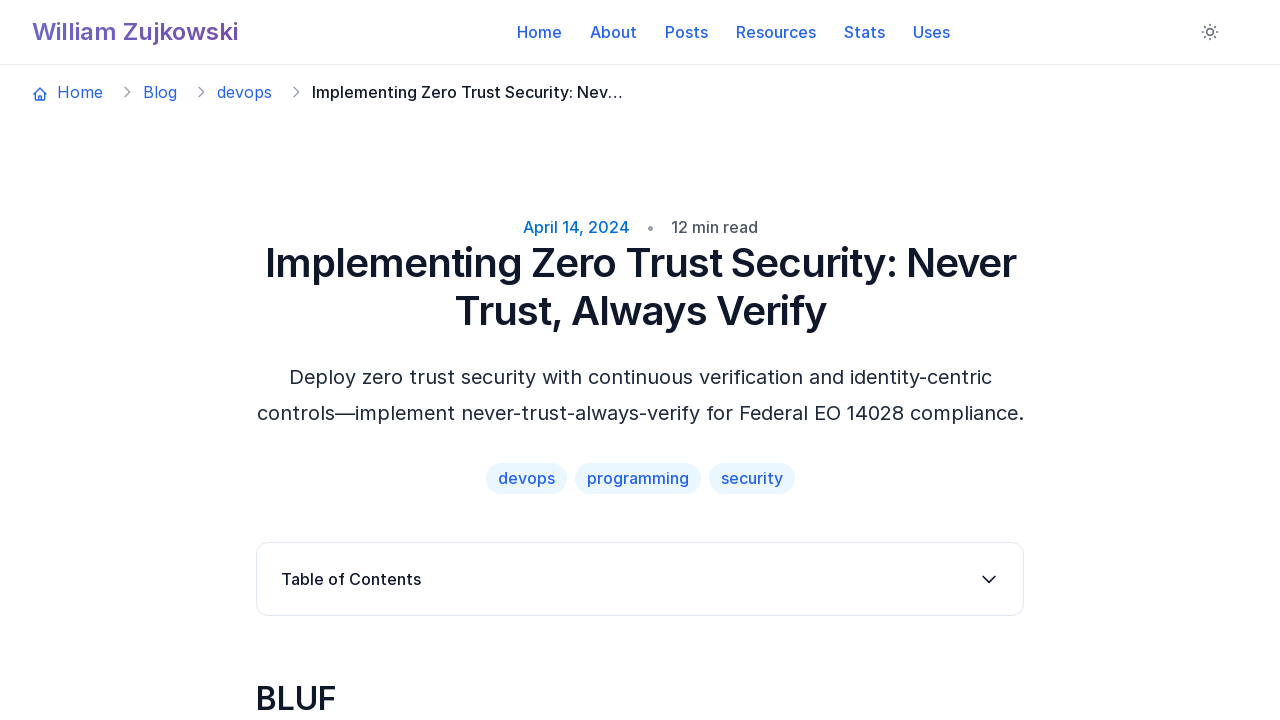

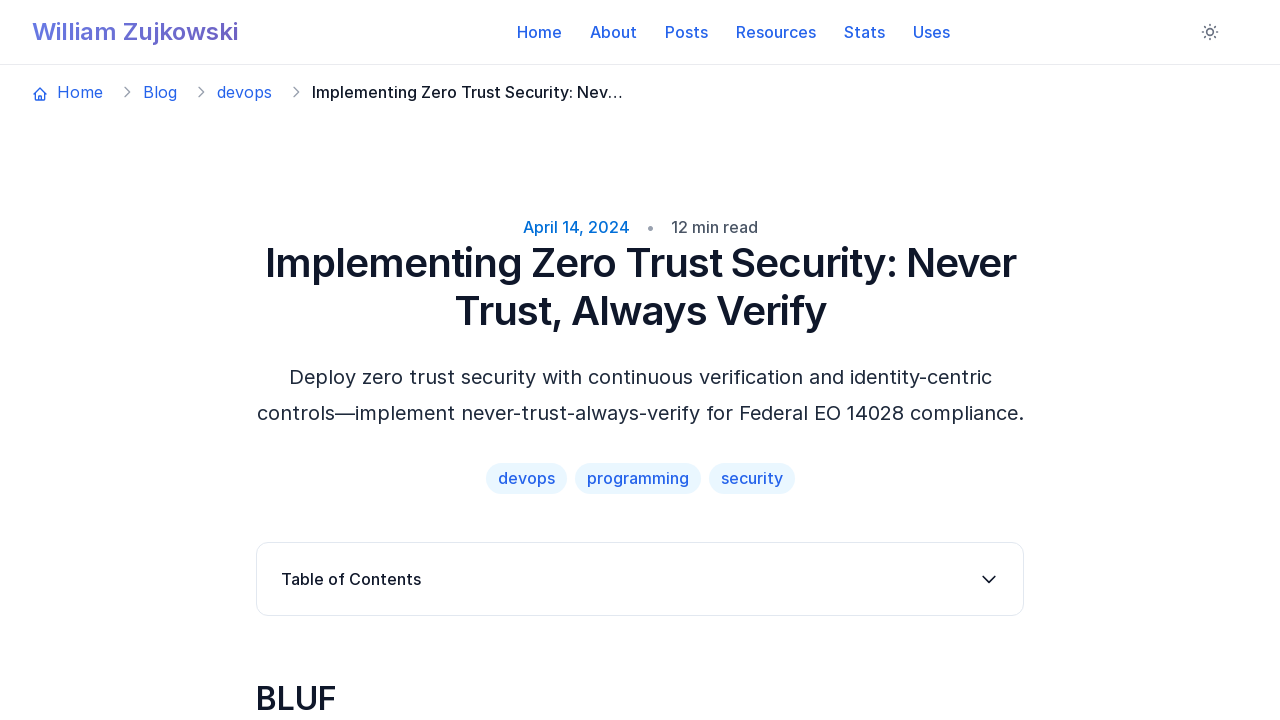